Tests hover interaction on the "Enviar" button by hovering over it and verifying that the background color changes

Starting URL: https://thefreerangetester.github.io/sandbox-automation-testing/

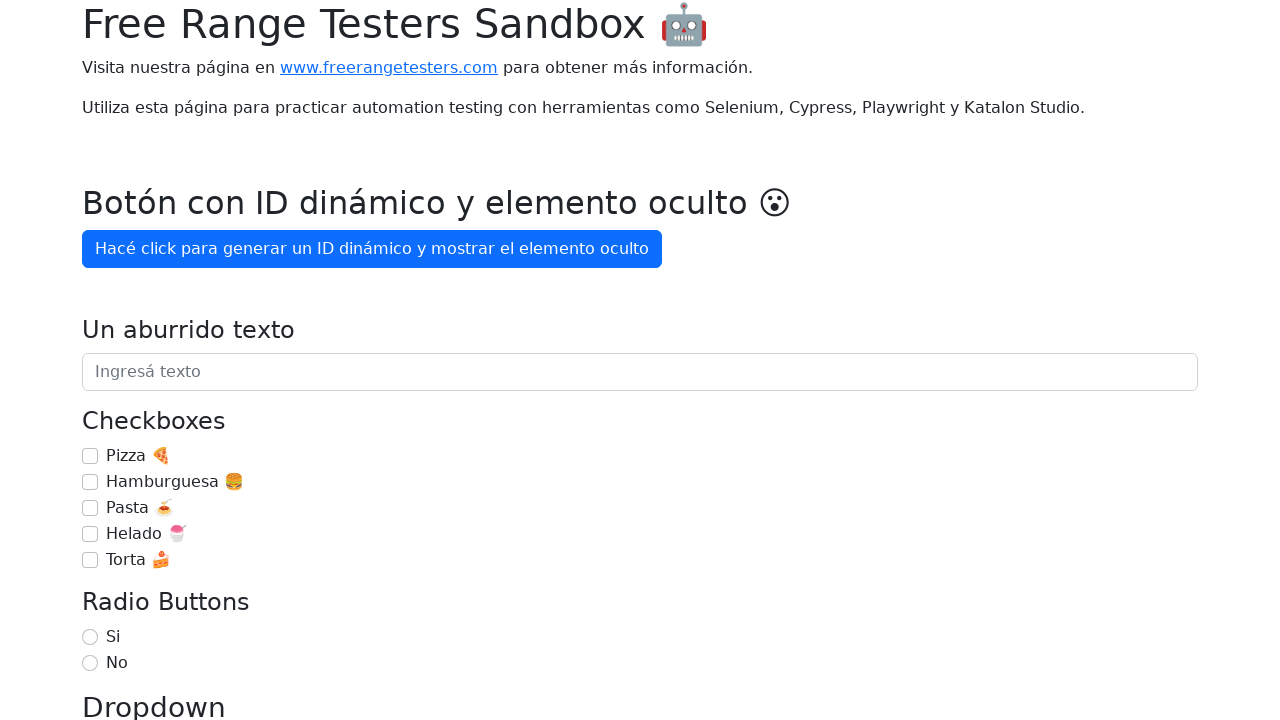

Waited for 'Enviar' button to be visible
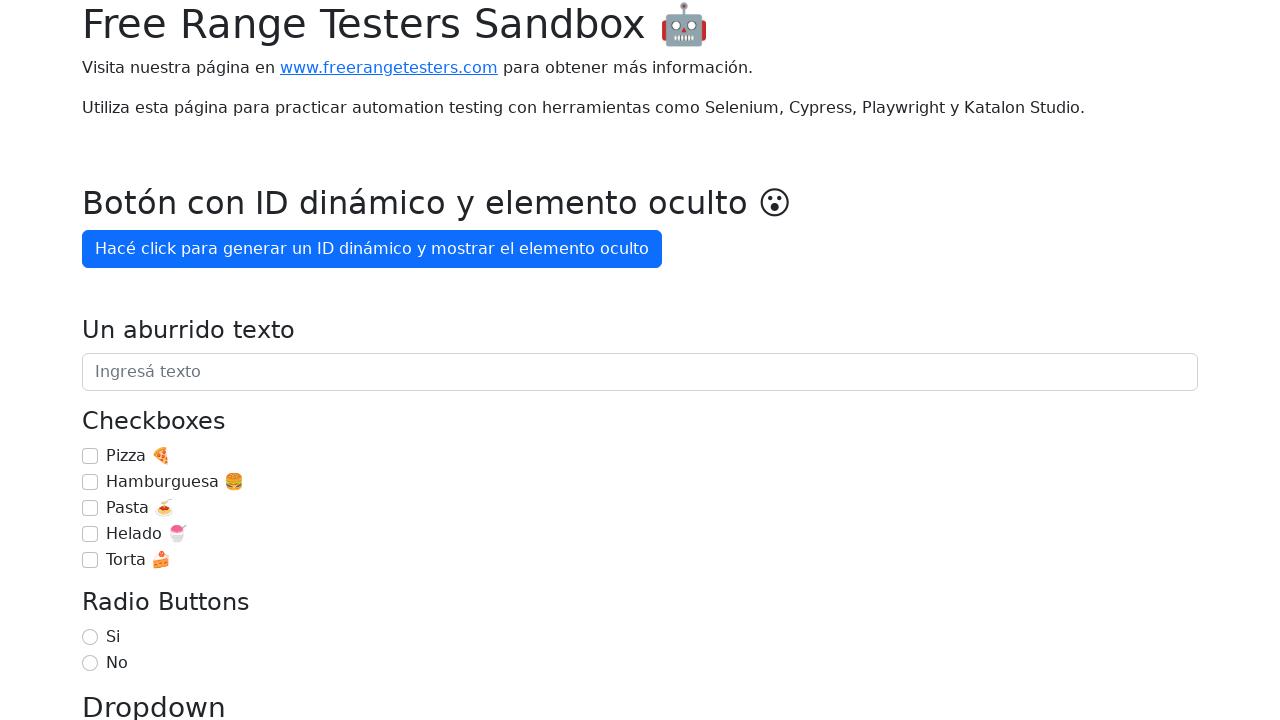

Retrieved background color before hover: rgb(13, 110, 253)
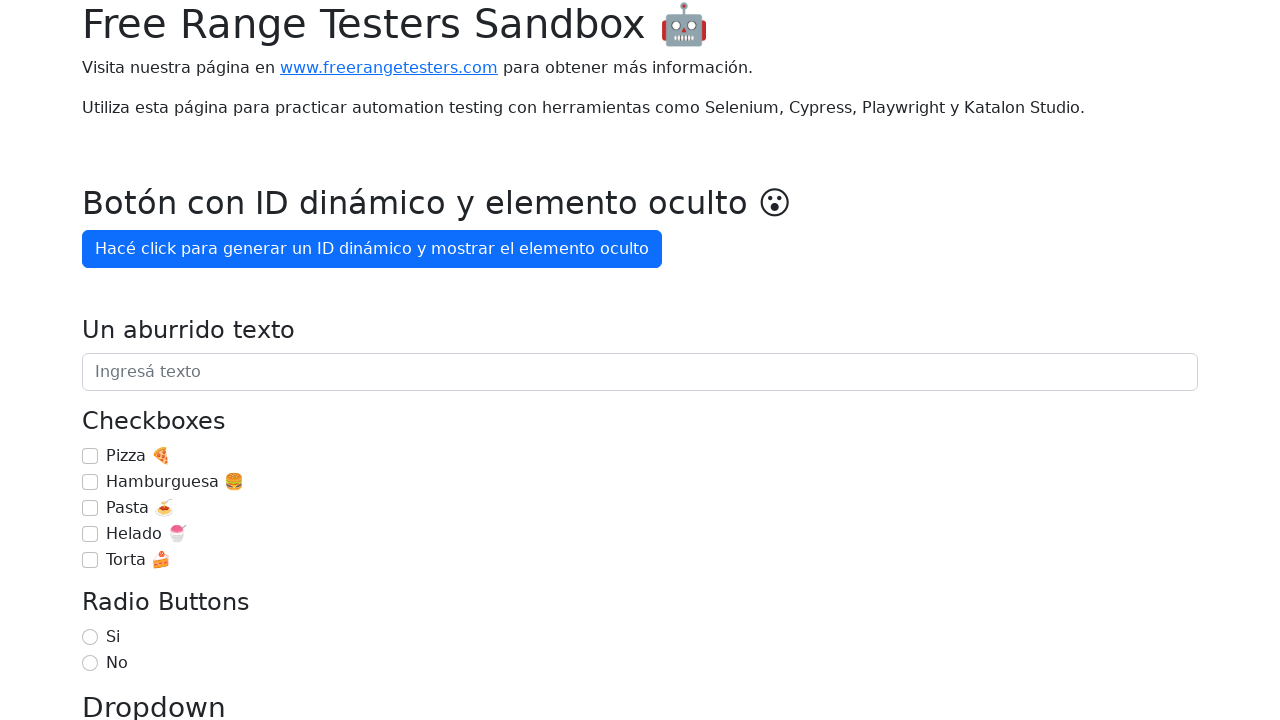

Hovered over the 'Enviar' button at (120, 360) on xpath=//button[contains(text(), 'Enviar')]
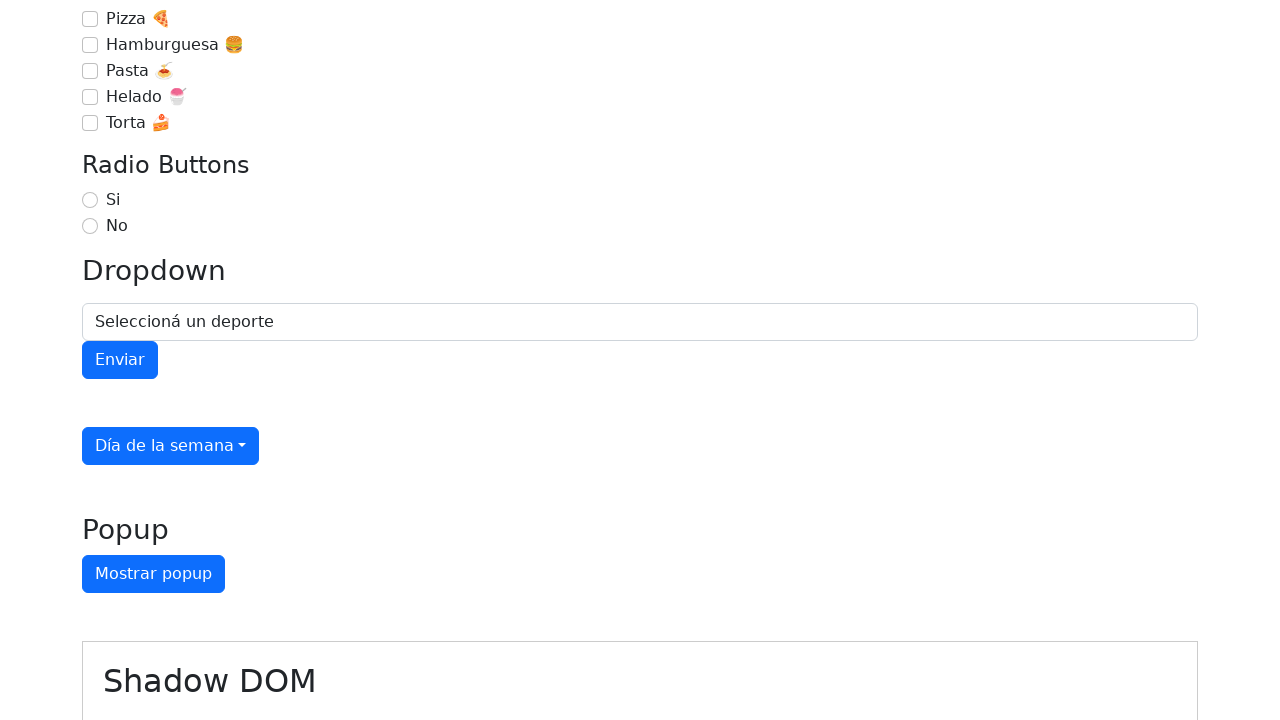

Waited 500ms for hover effect to apply
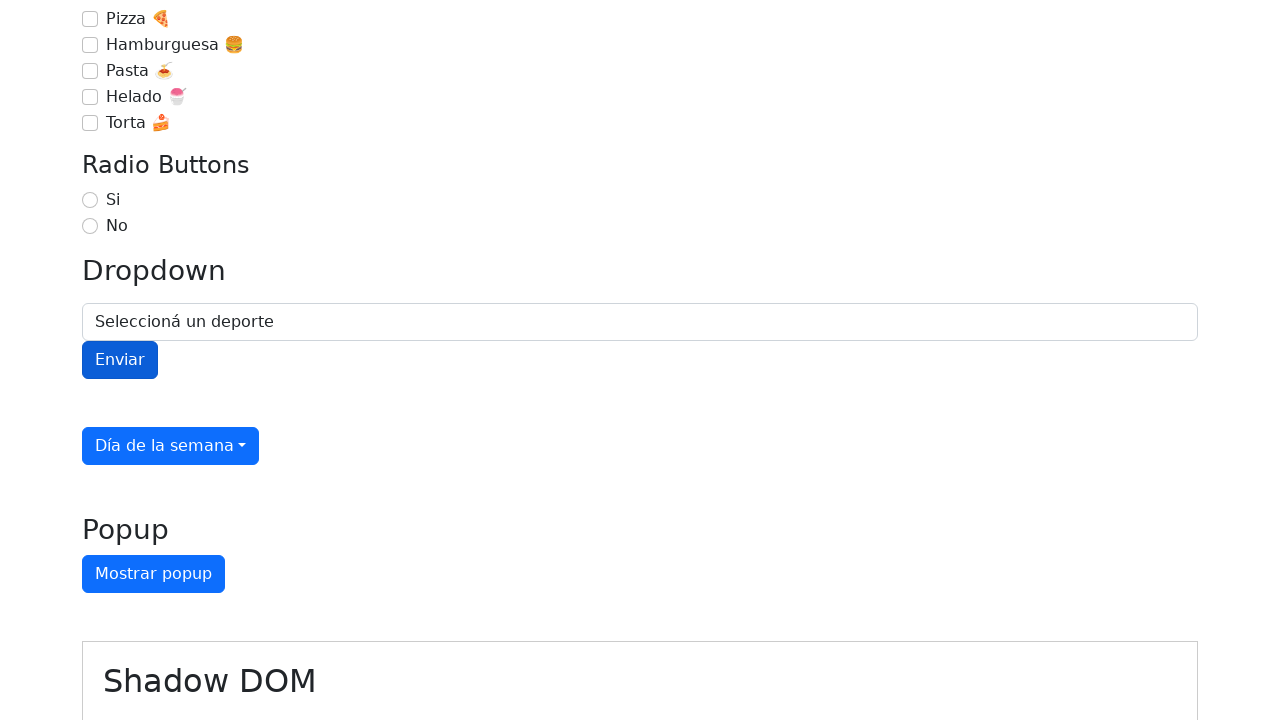

Retrieved background color after hover: rgb(11, 94, 215)
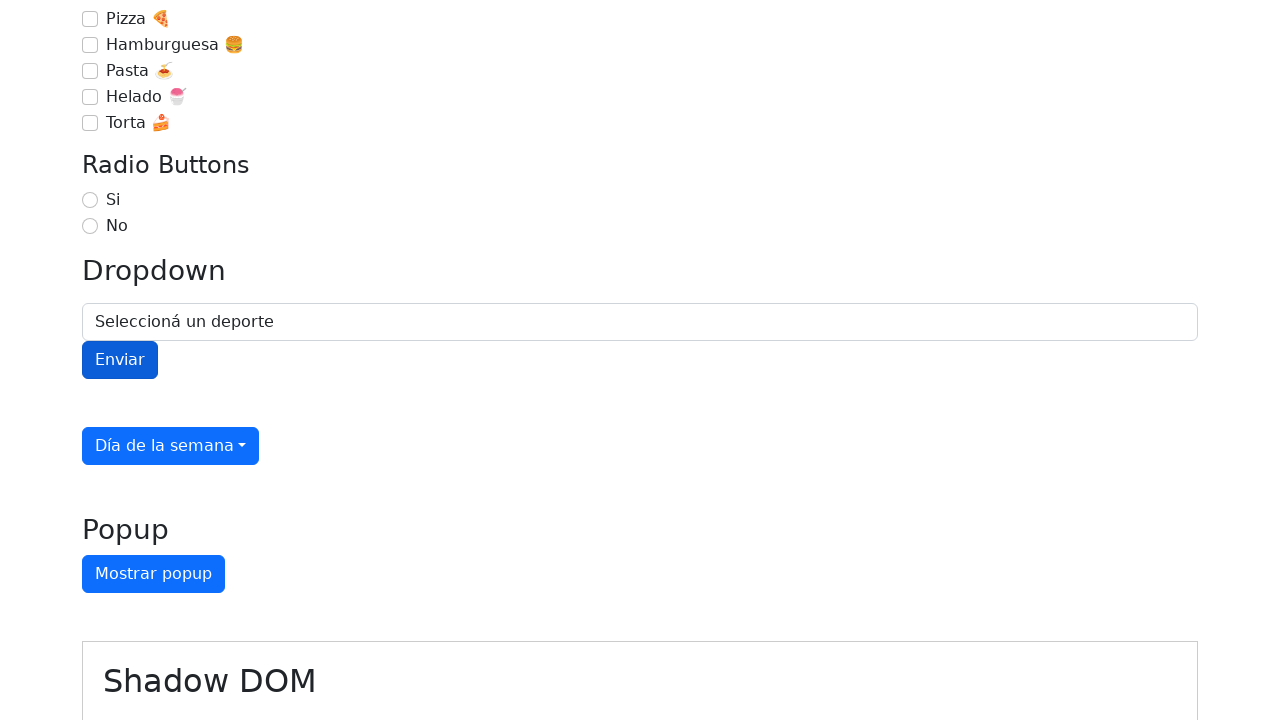

Verified that background color changed on hover
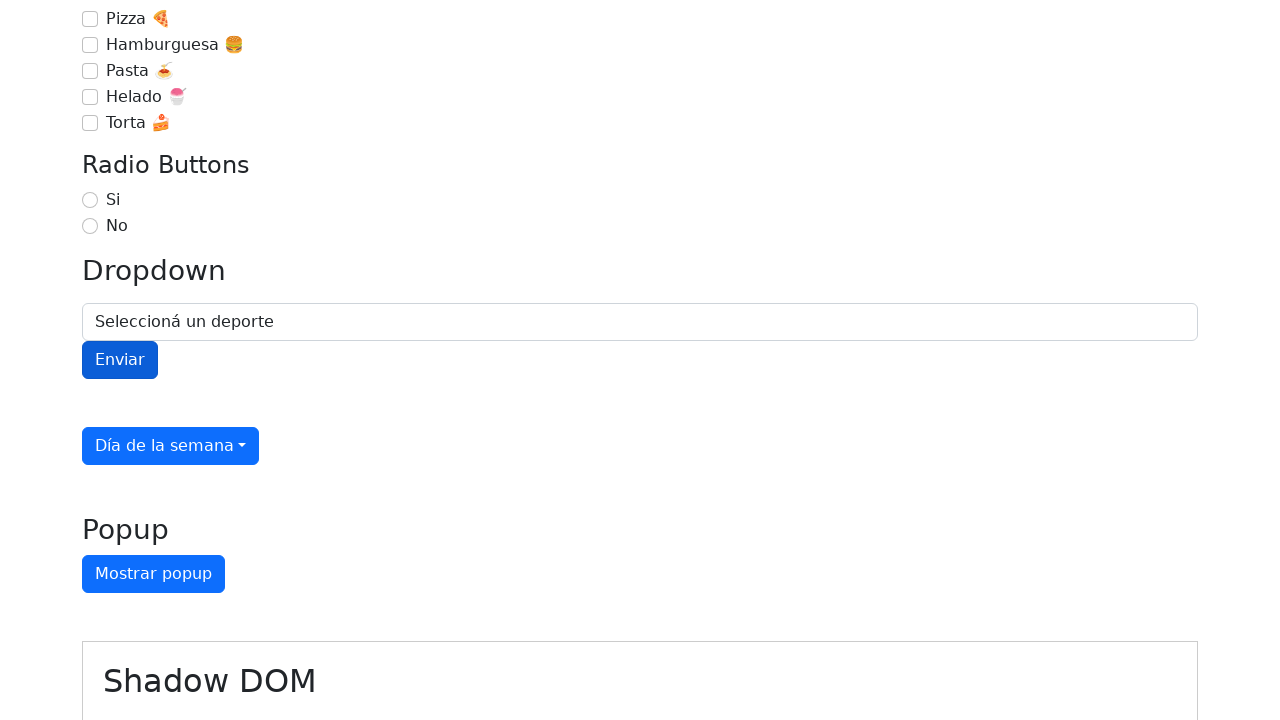

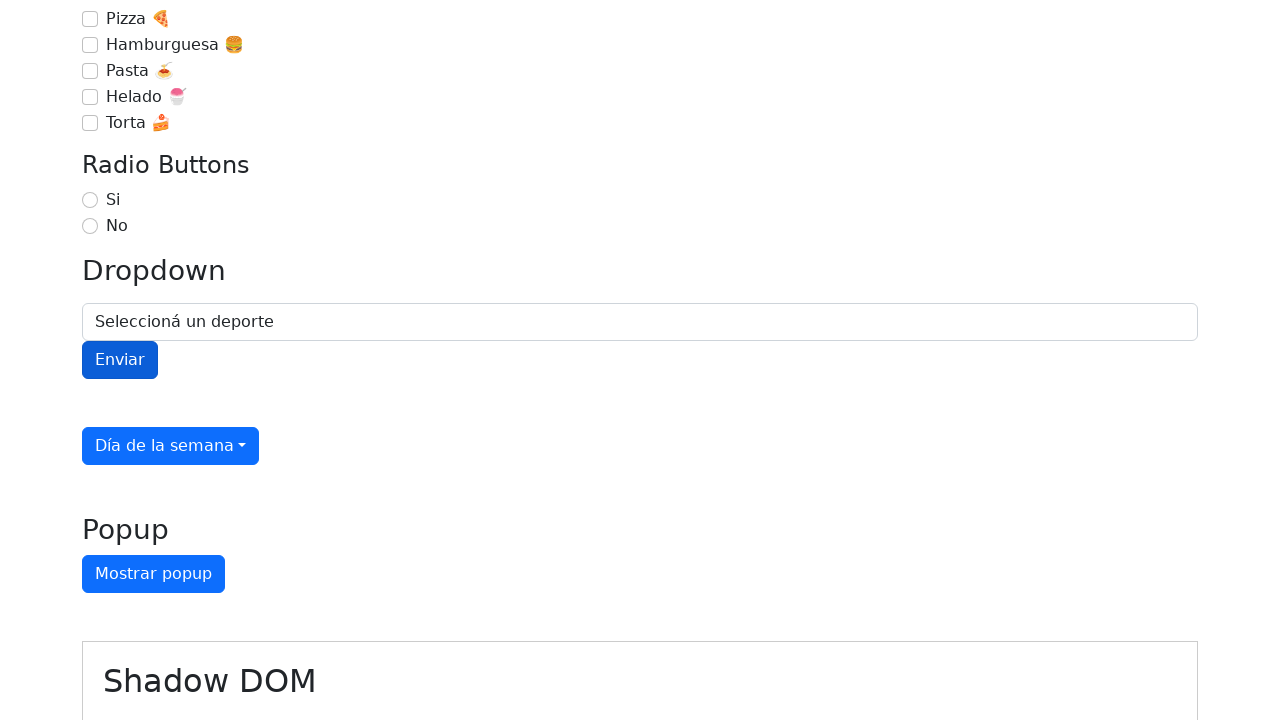